Tests for NoSuchFrameException by trying to switch to a non-existent frame

Starting URL: https://demoqa.com/text-box

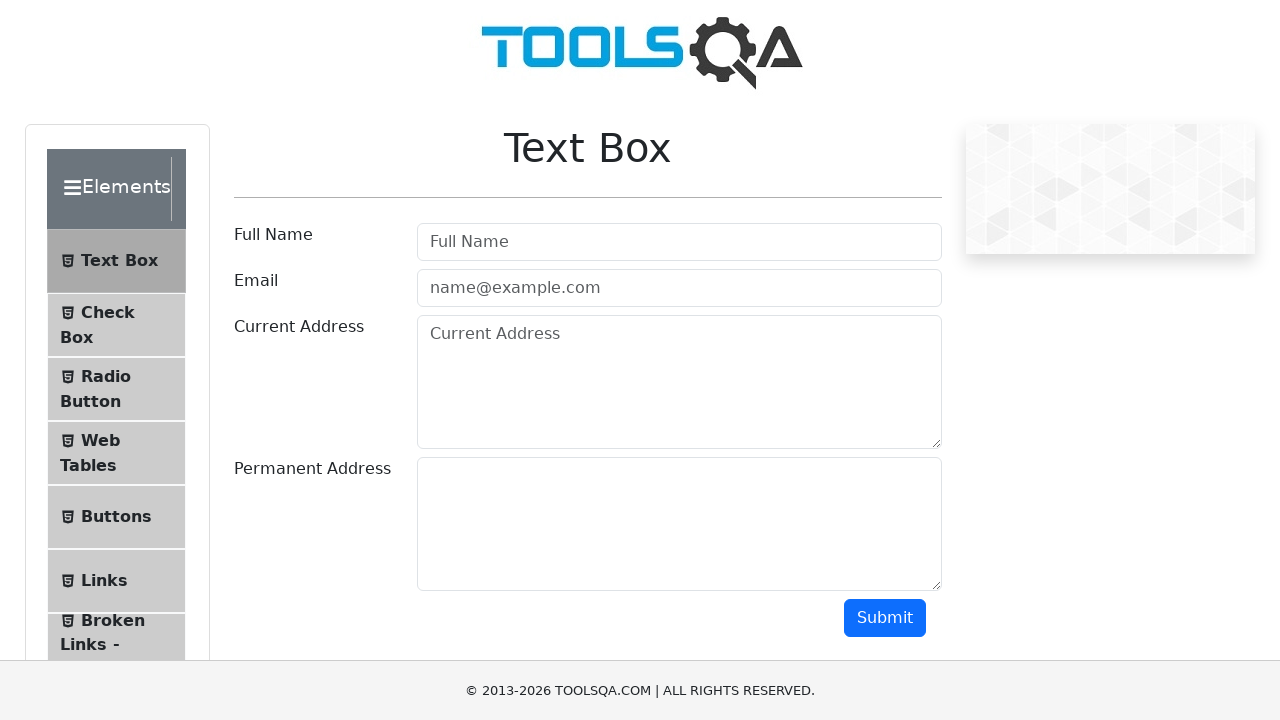

Navigated to https://demoqa.com/text-box
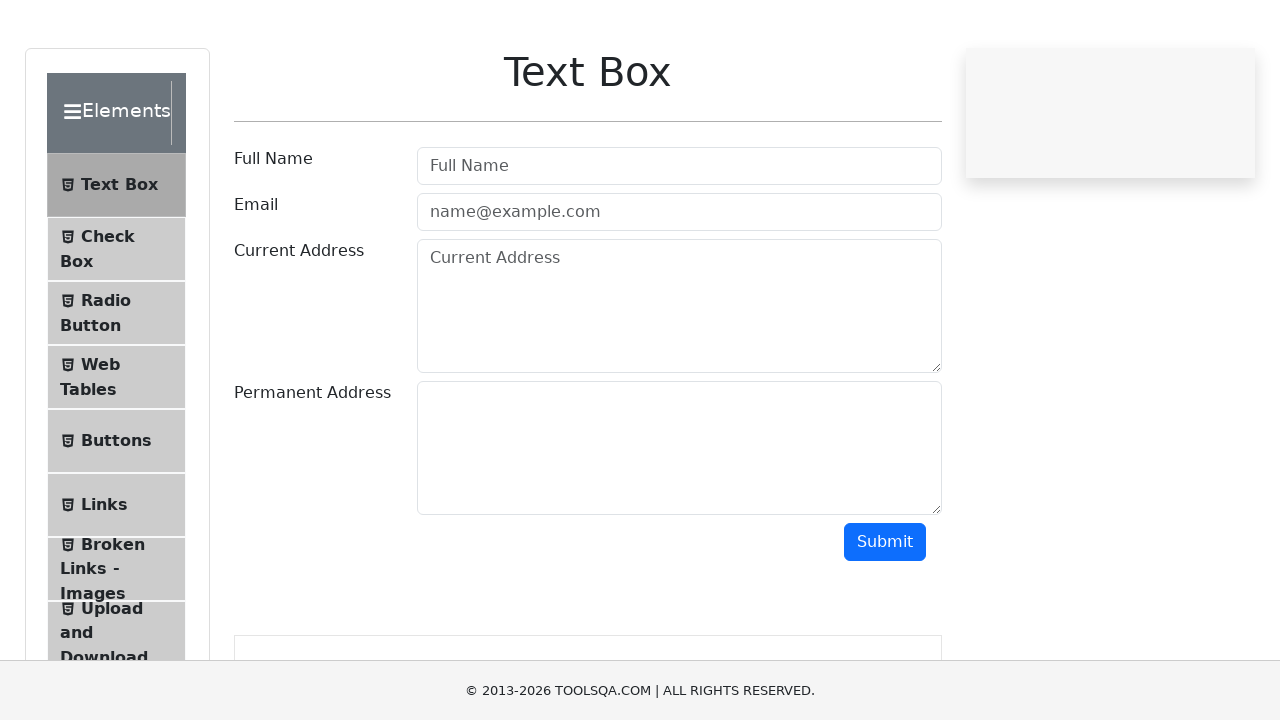

Attempted to access non-existent frame 'frame123'
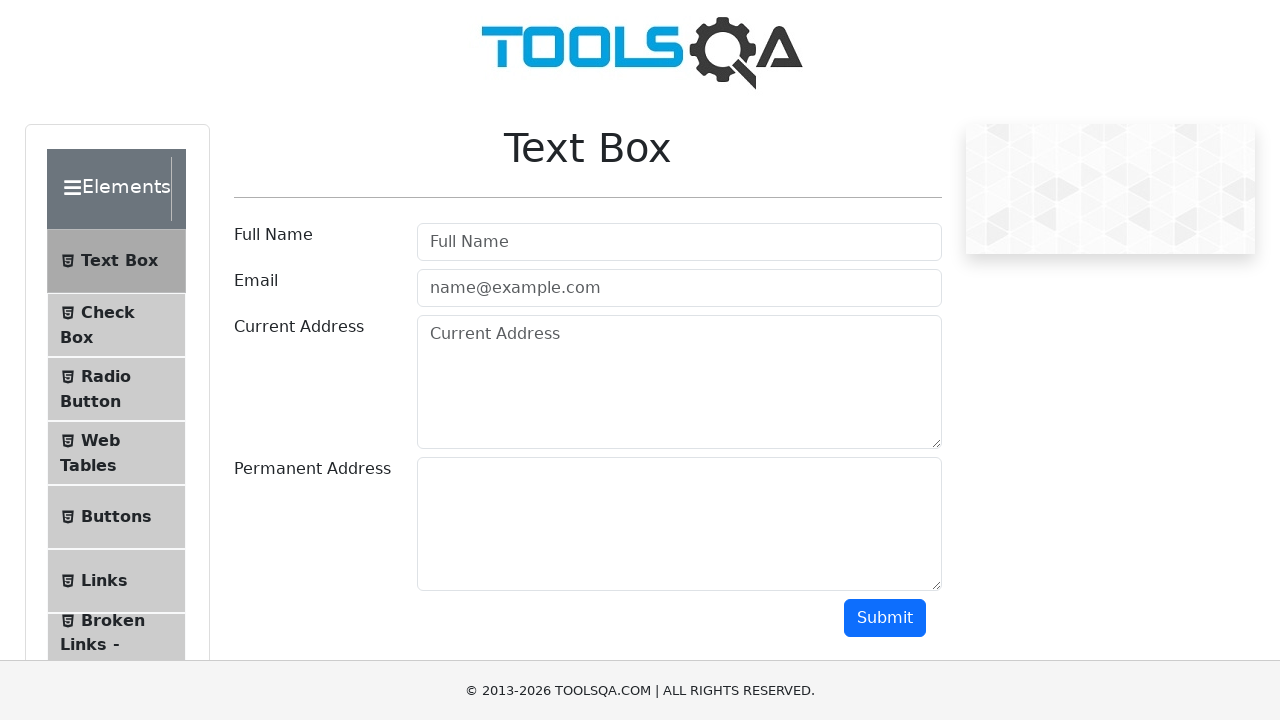

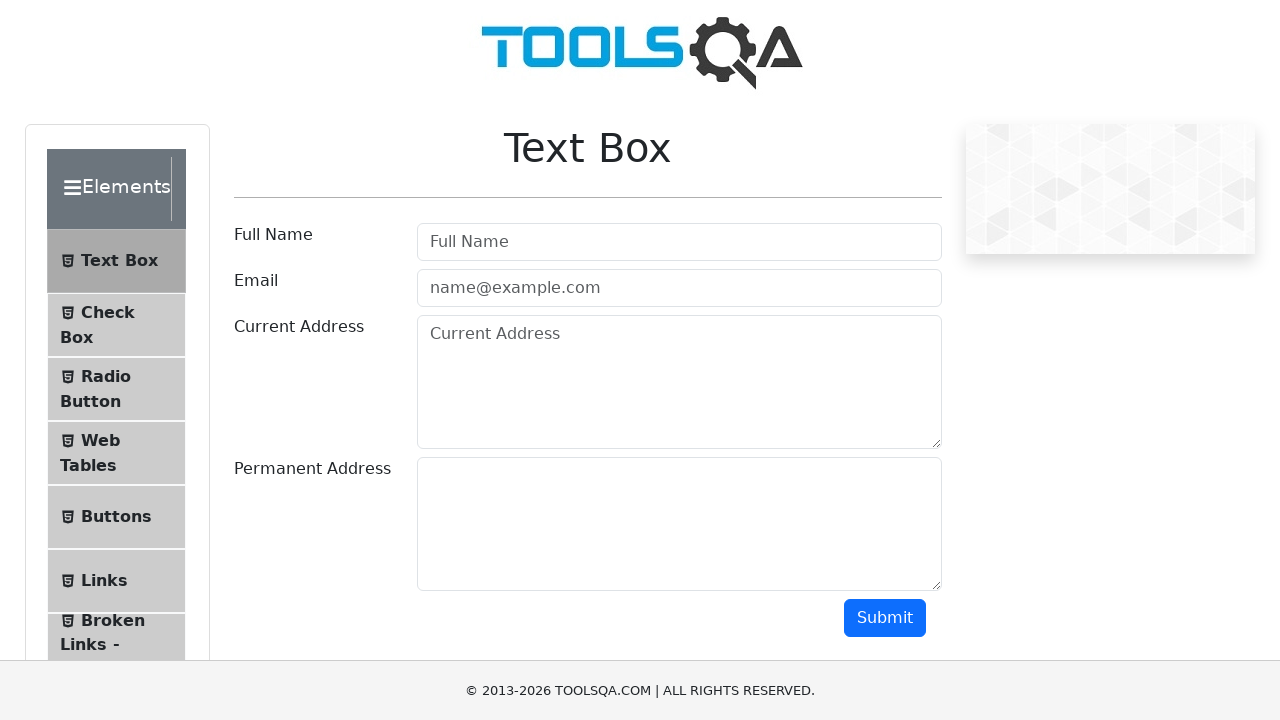